Verifies that the admin URL is accessible and returns a successful HTTP status code (less than 400)

Starting URL: https://effortless-syrniki-9d243f.netlify.app/admin

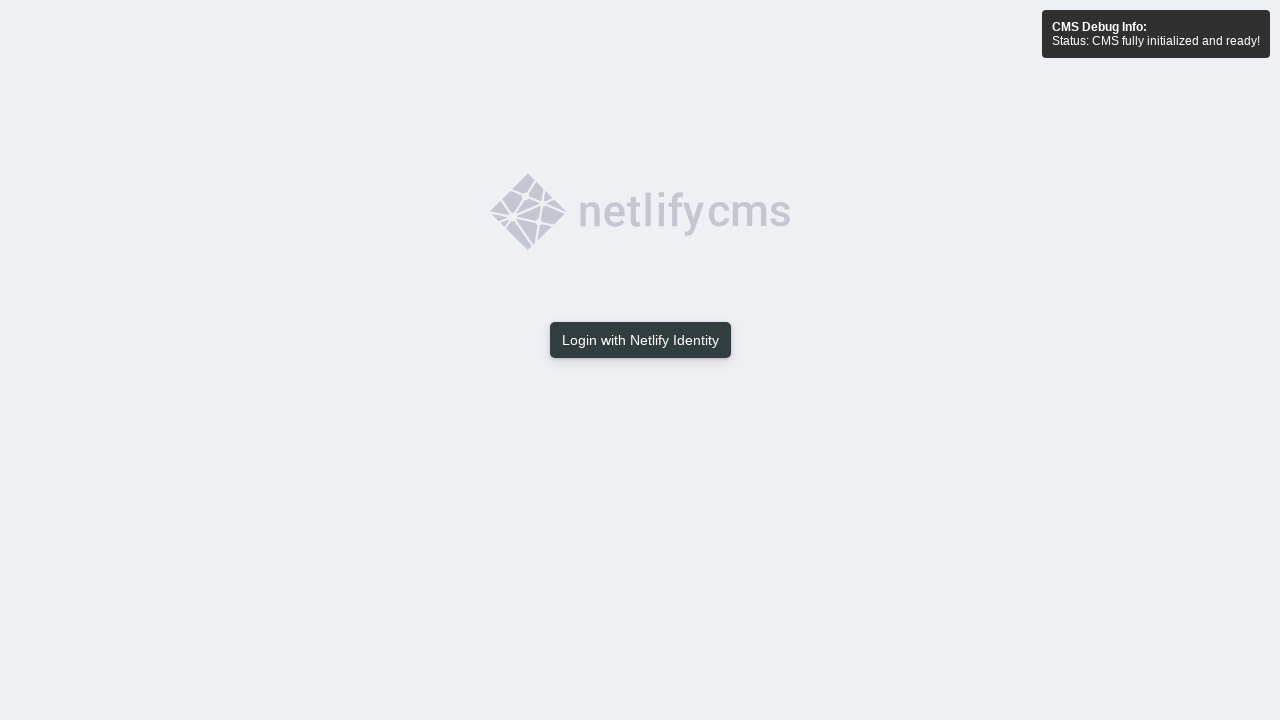

Waited for network to reach idle state
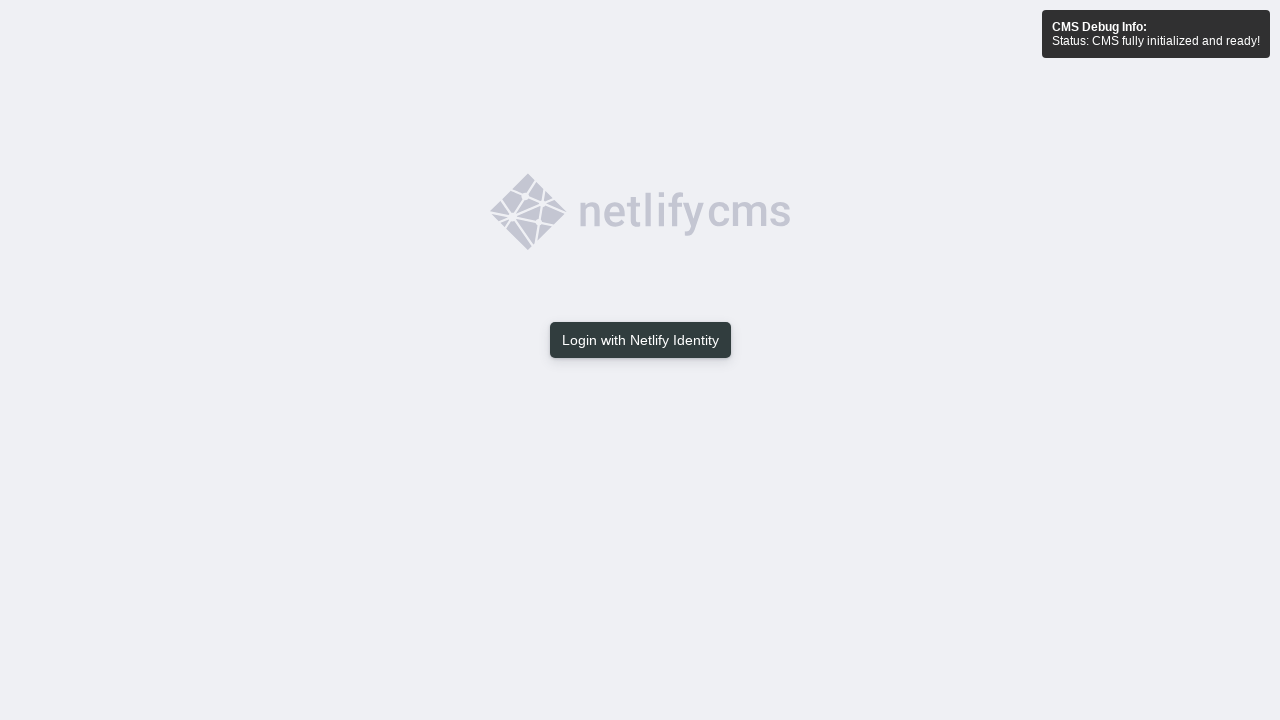

Waited 8 seconds for interface to fully load
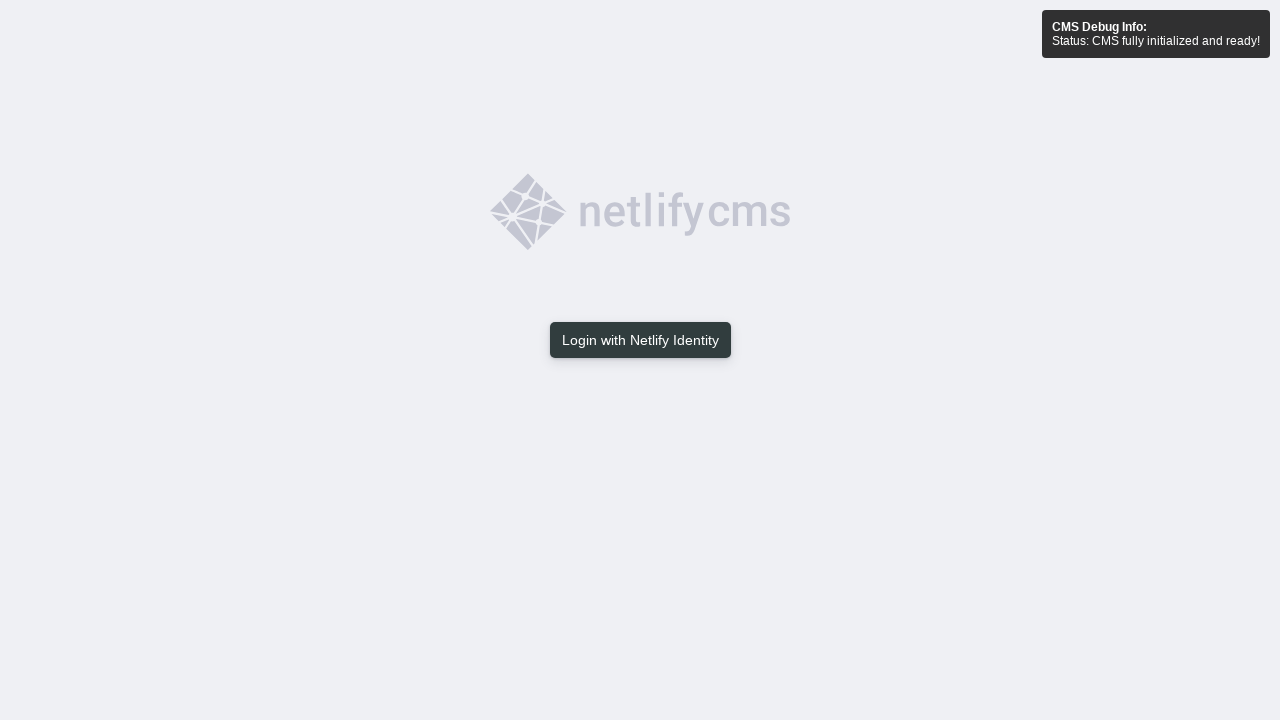

Navigated to admin login URL
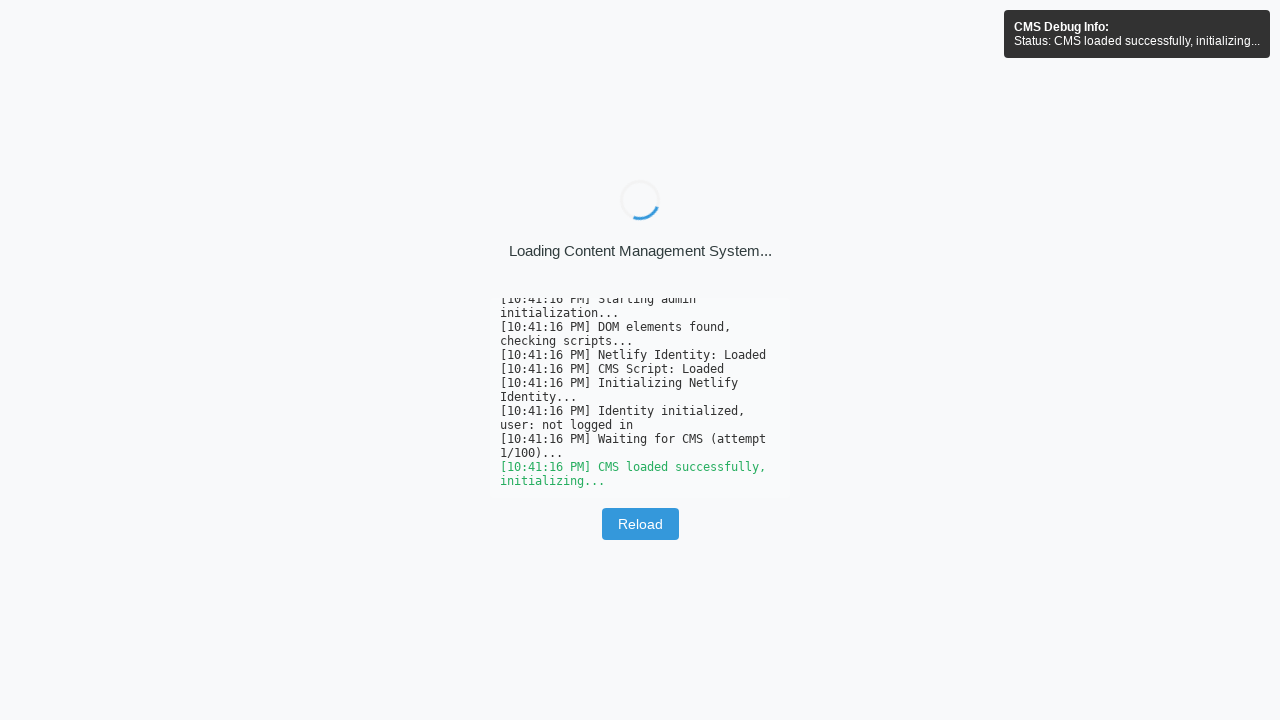

Verified HTTP response status 200 is successful (< 400)
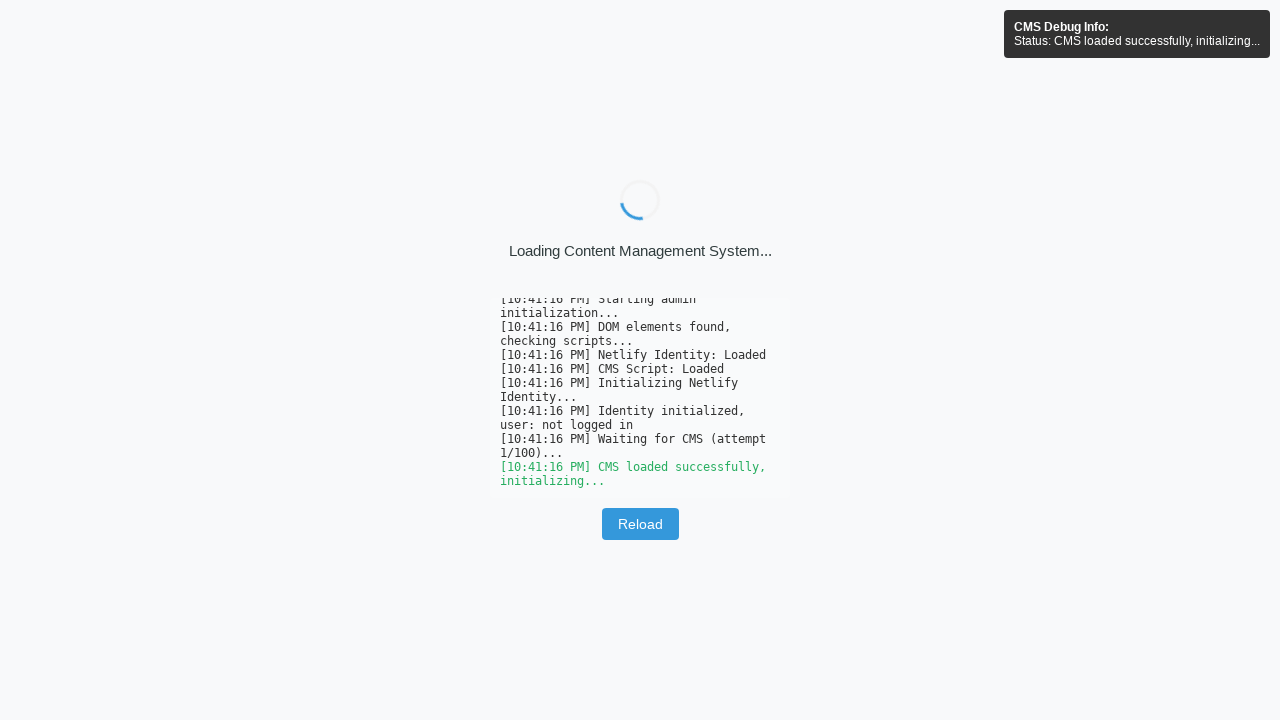

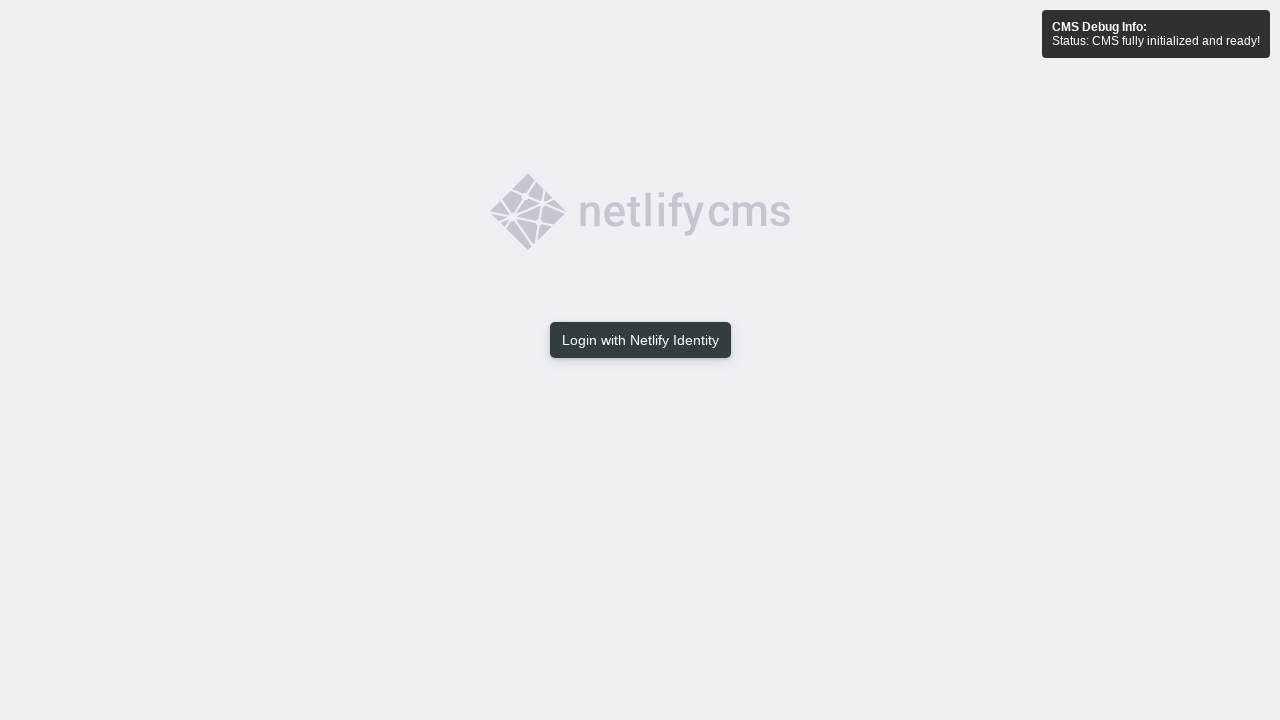